Waits for price to drop to $100, clicks book button, solves a mathematical problem and submits the answer

Starting URL: http://suninjuly.github.io/explicit_wait2.html

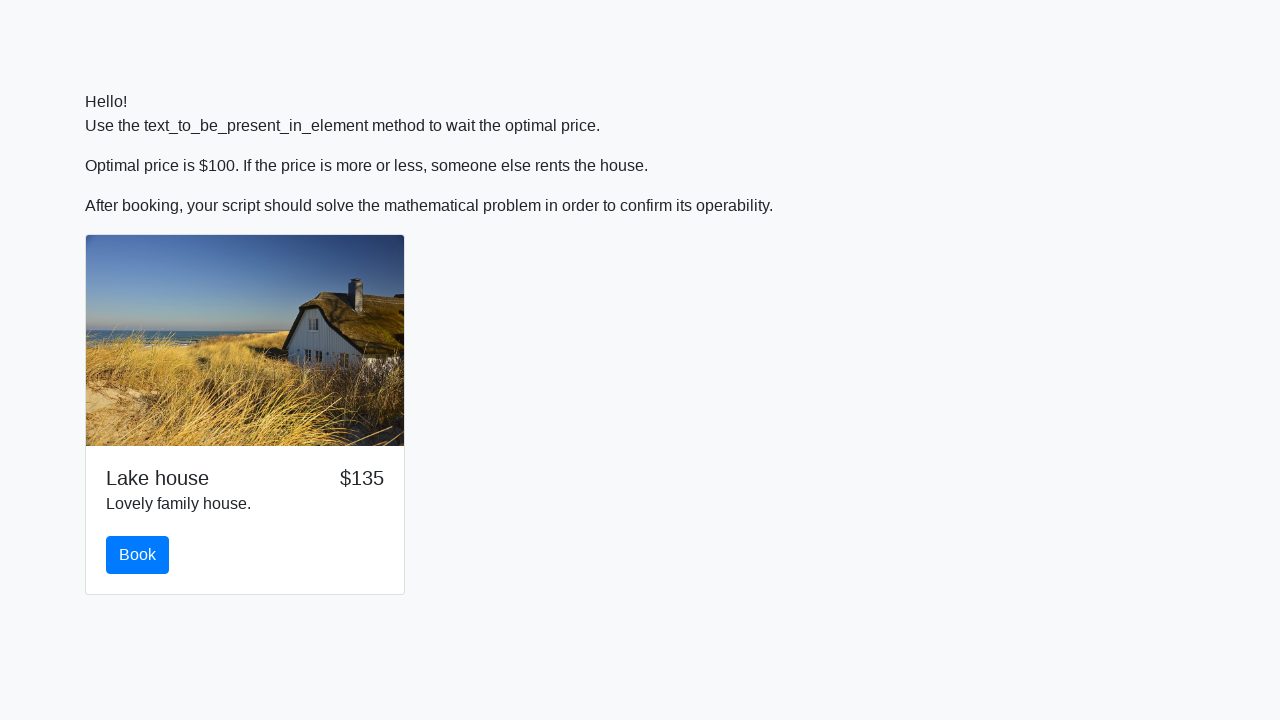

Waited for price to drop to $100
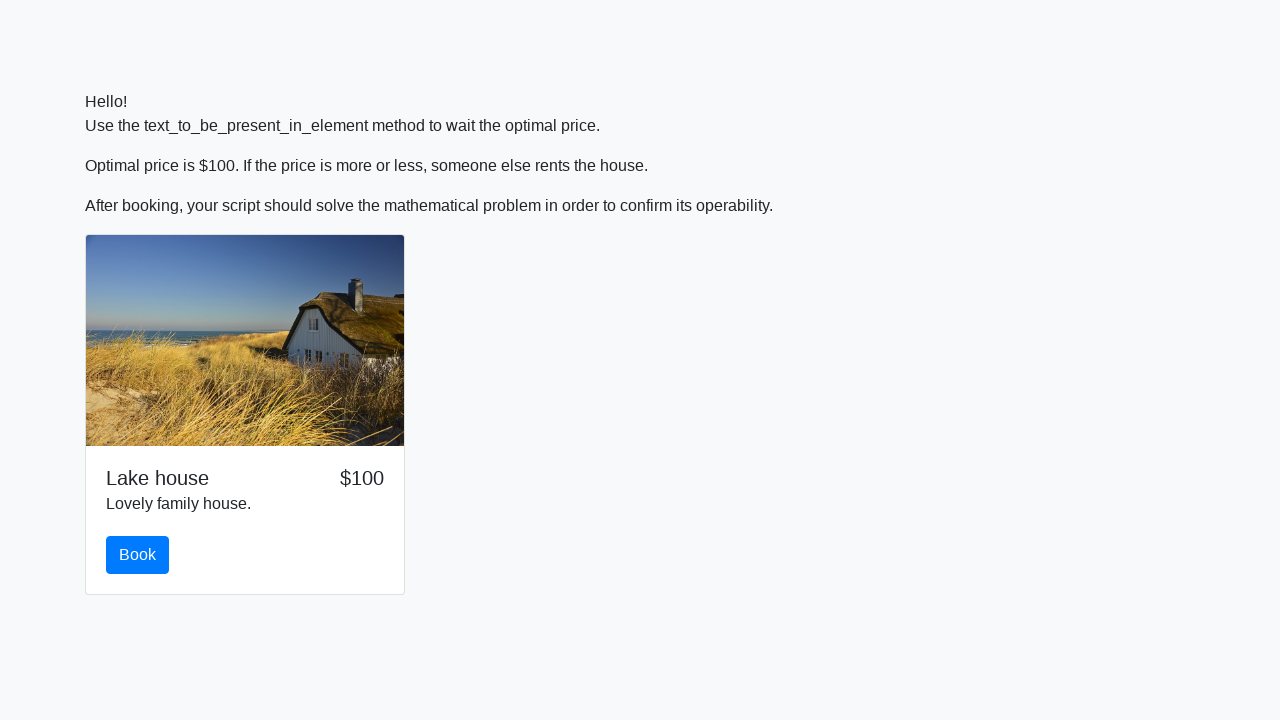

Clicked the Book button at (138, 555) on #book
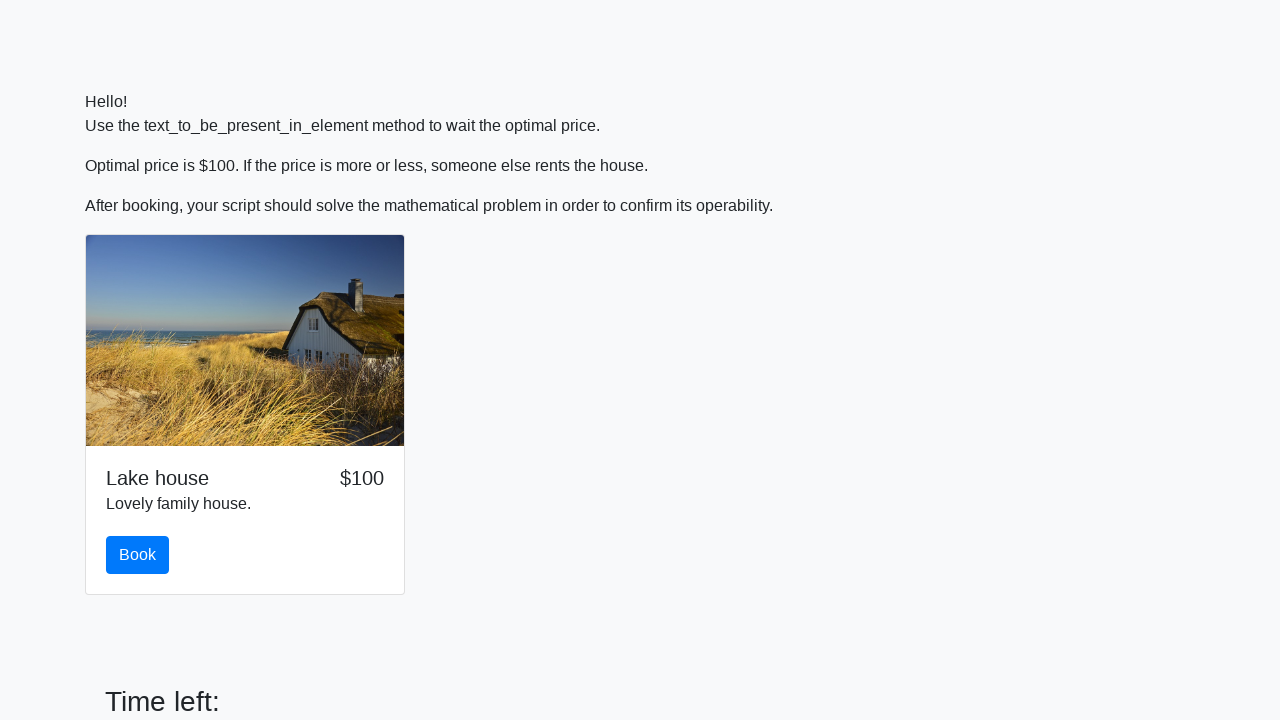

Retrieved the value for variable x: 728
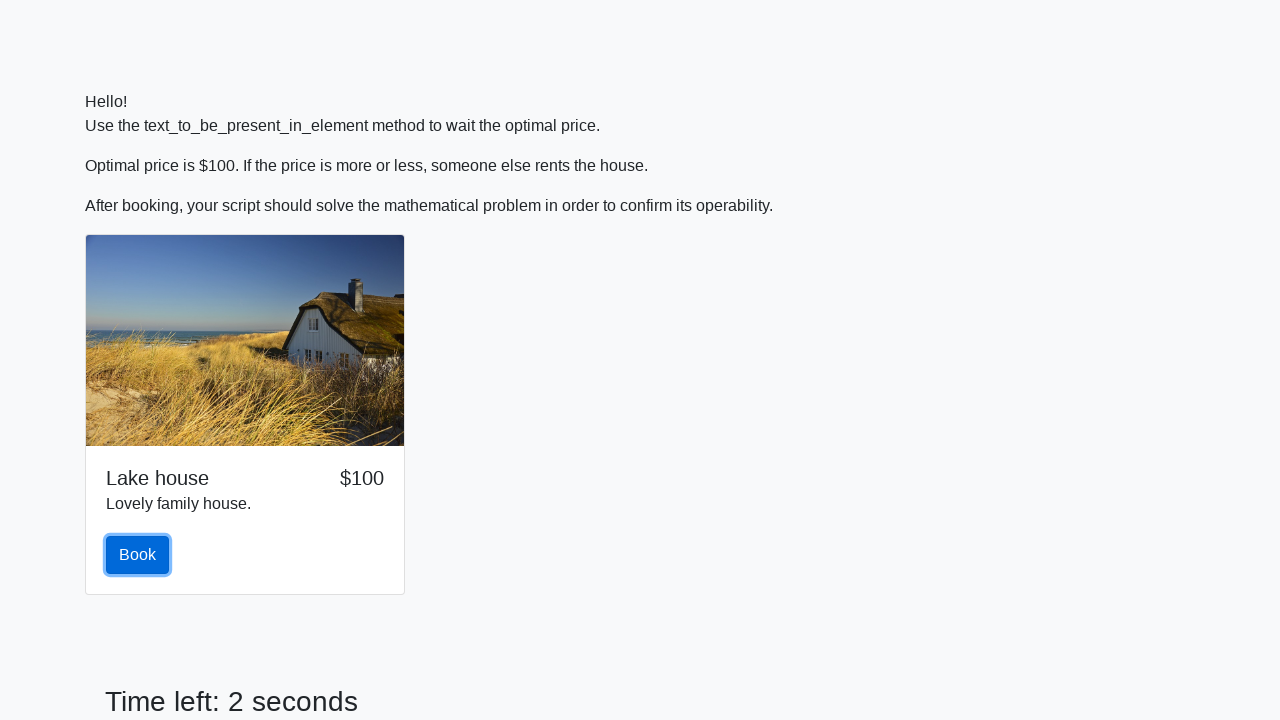

Calculated mathematical function result: 2.198487027798866
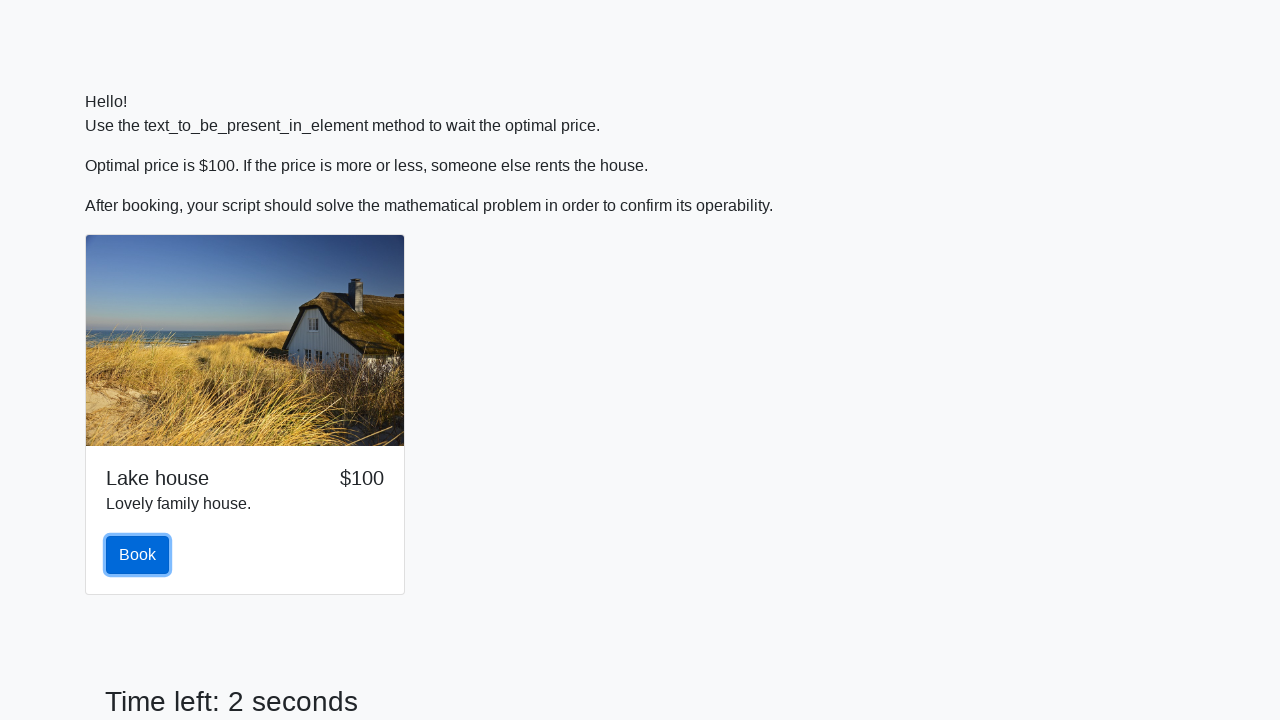

Filled answer field with calculated result on #answer
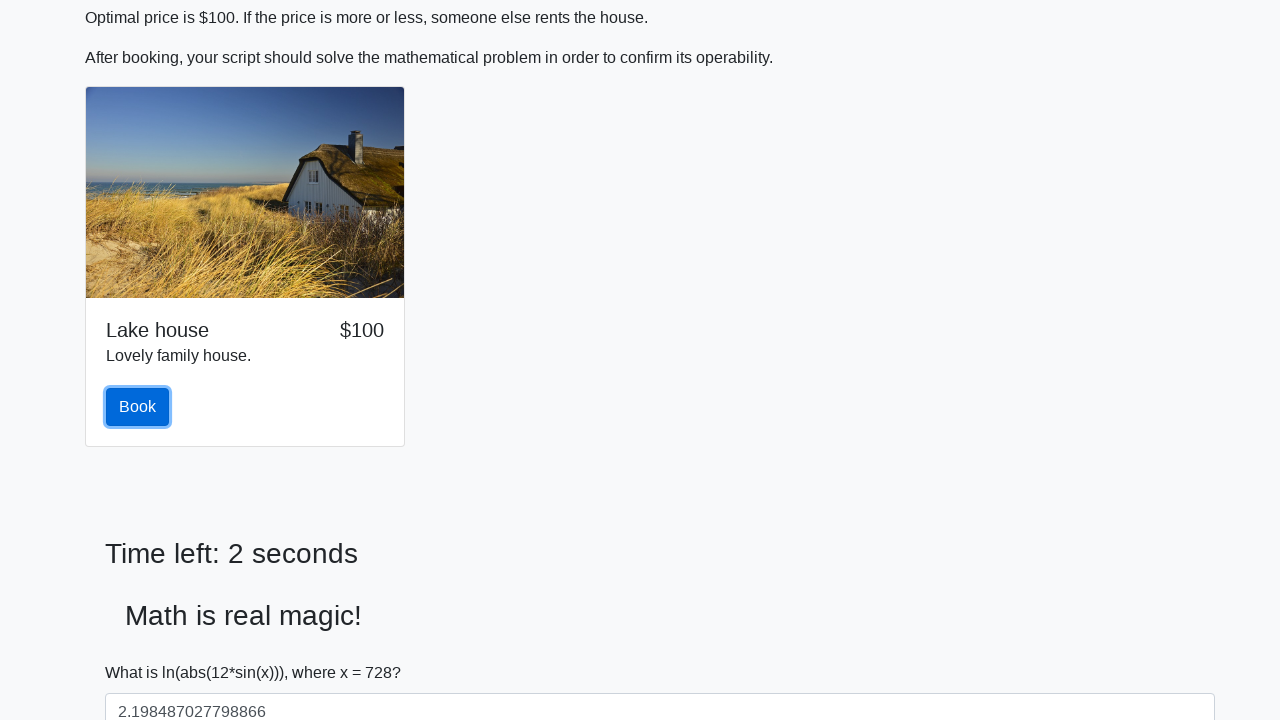

Clicked Submit button to submit the answer at (143, 651) on #solve
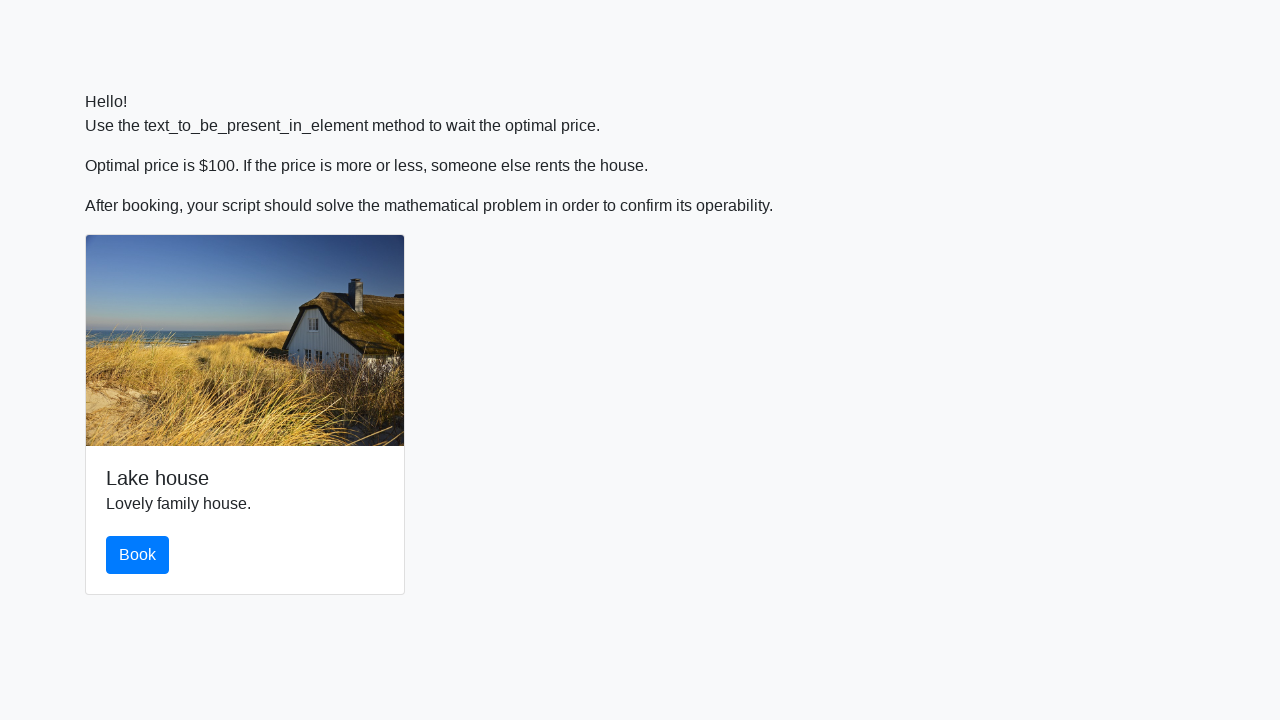

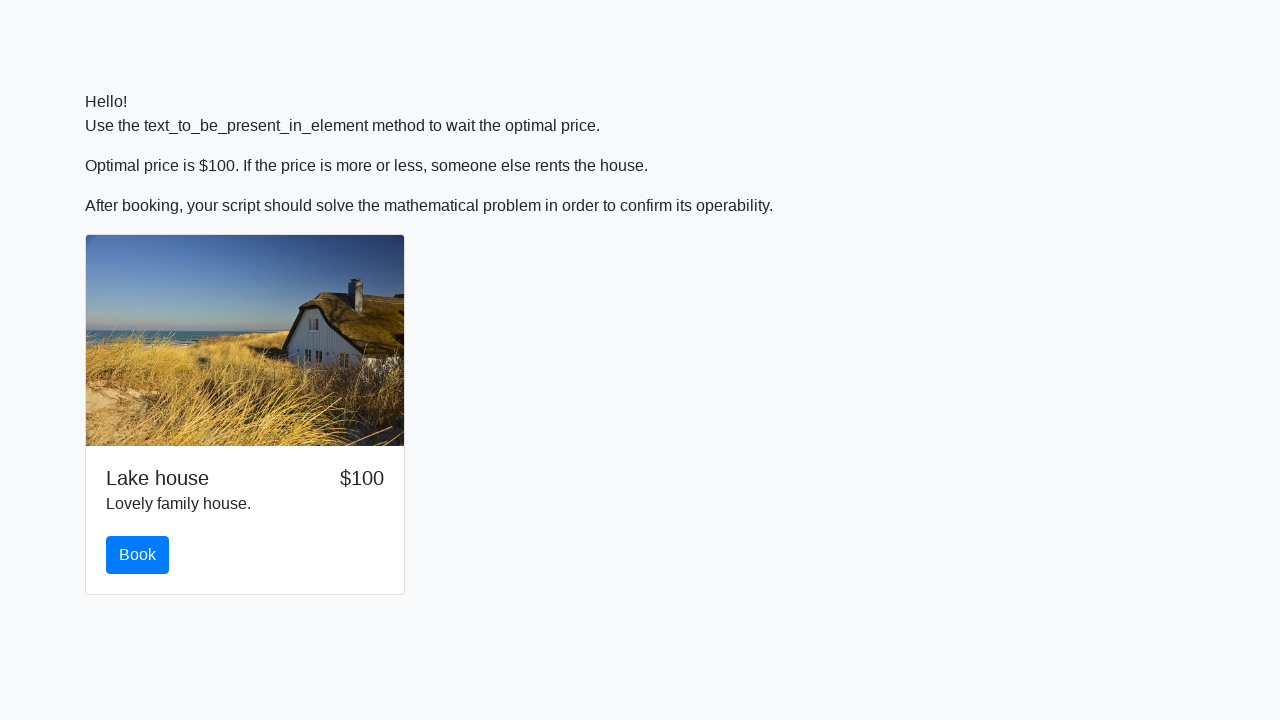